Tests a house booking simulation by waiting for the price to drop to $100, clicking the Book button, solving a math problem (calculating log of |12*sin(x)|), submitting the answer, and handling the result alert.

Starting URL: http://suninjuly.github.io/explicit_wait2.html

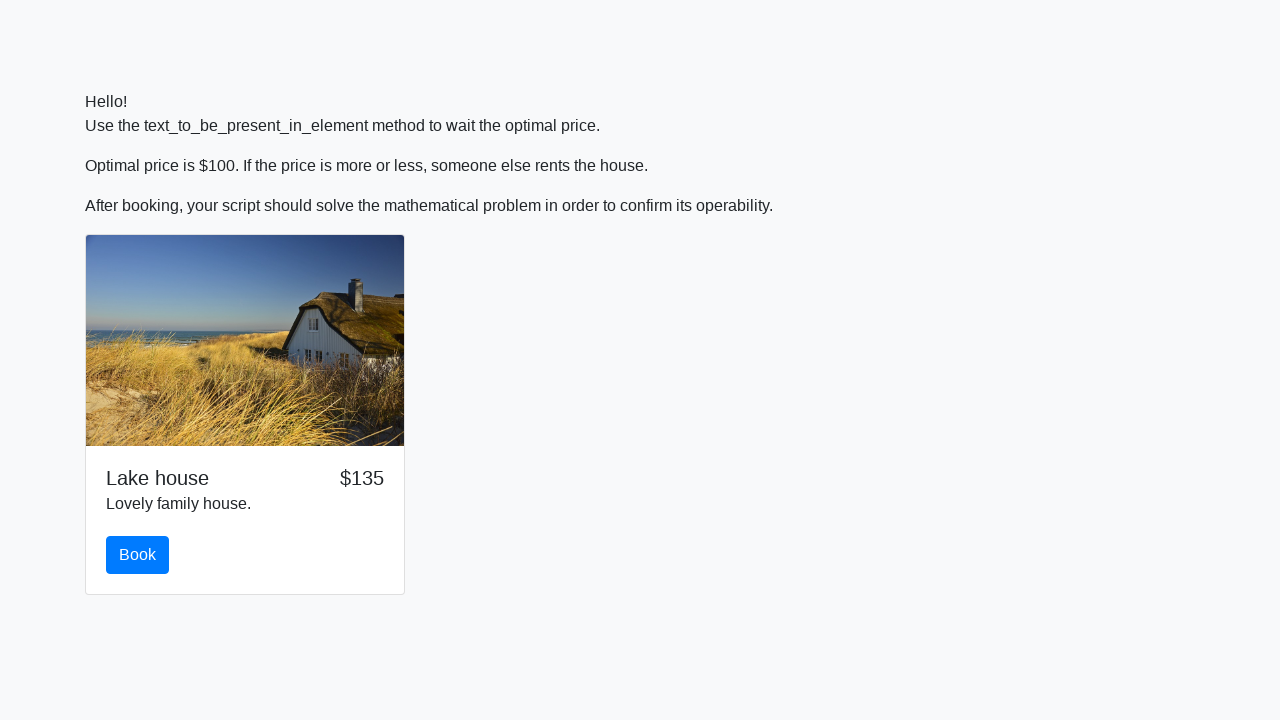

Waited for price to drop to $100
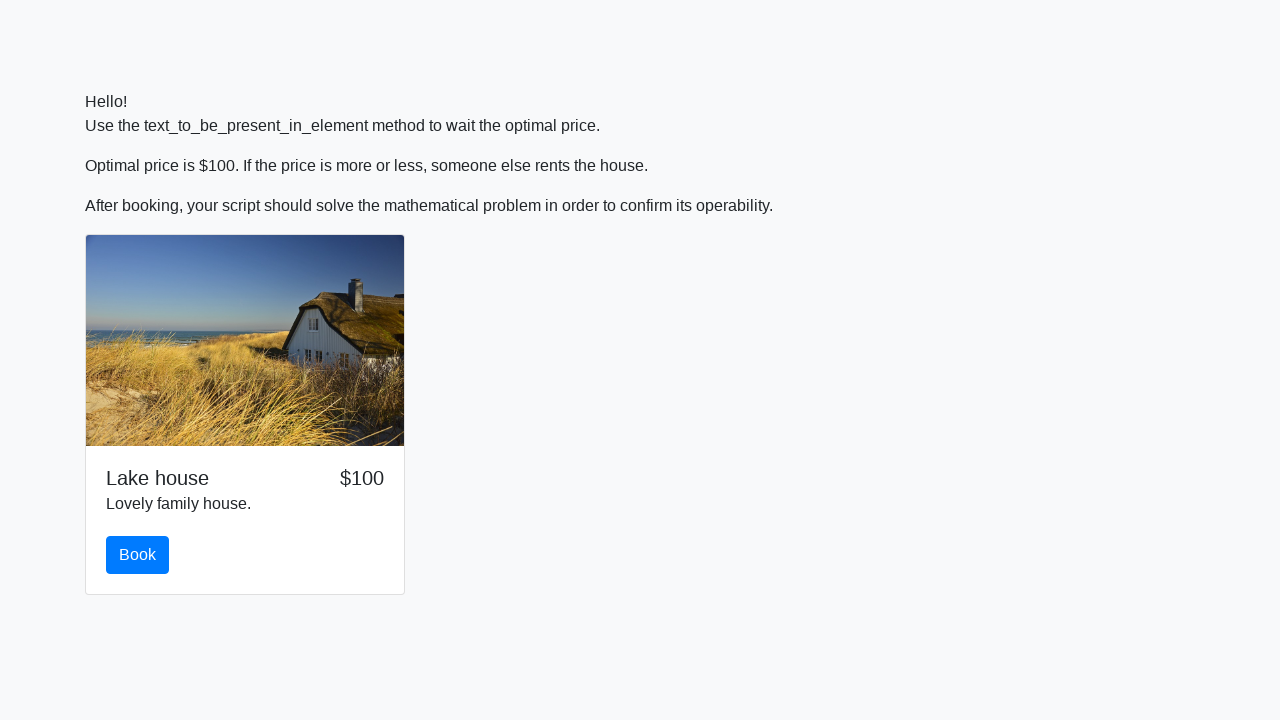

Clicked the Book button at (138, 555) on button#book
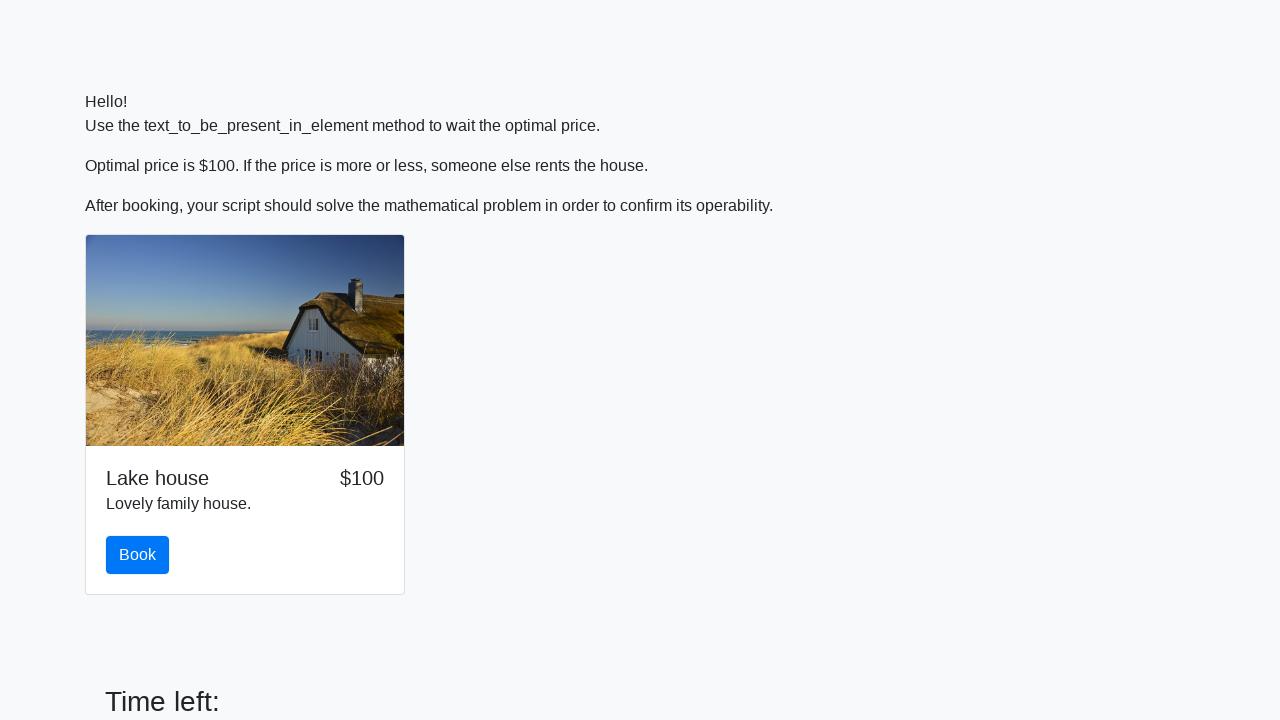

Retrieved the x value for math problem from span#input_value
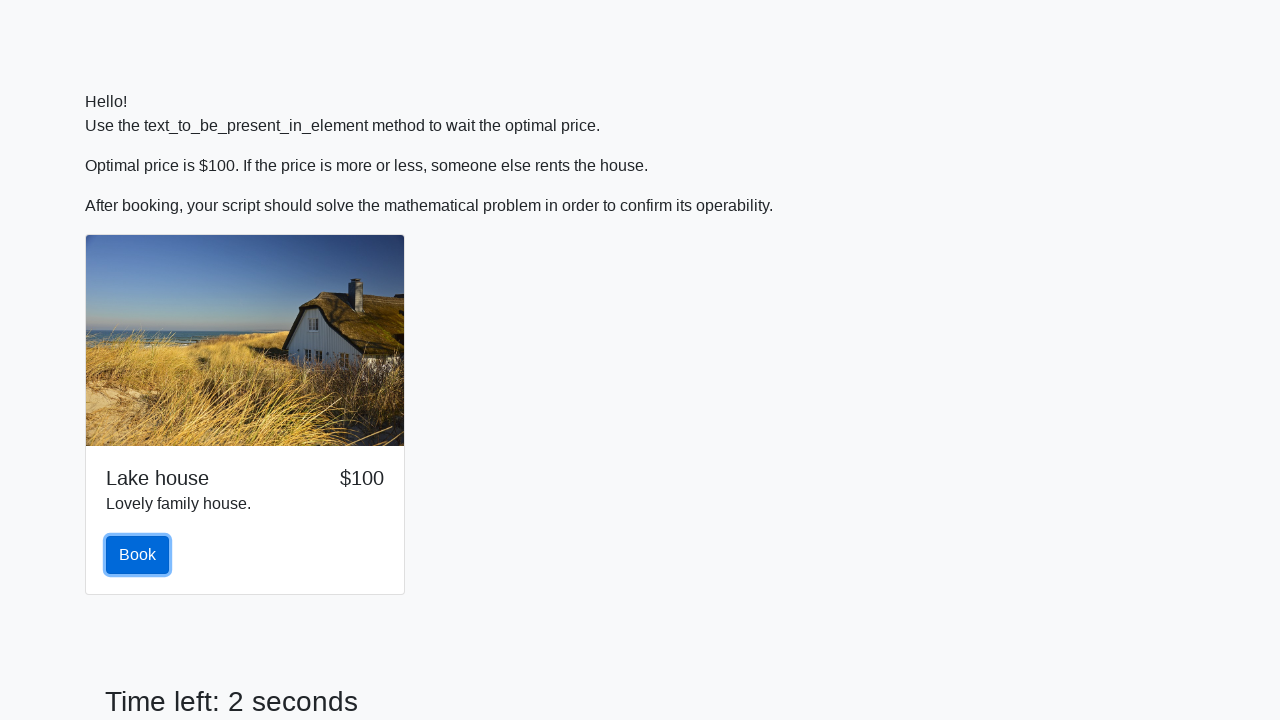

Calculated answer y = log(|12*sin(910)|) = 2.349393779575096
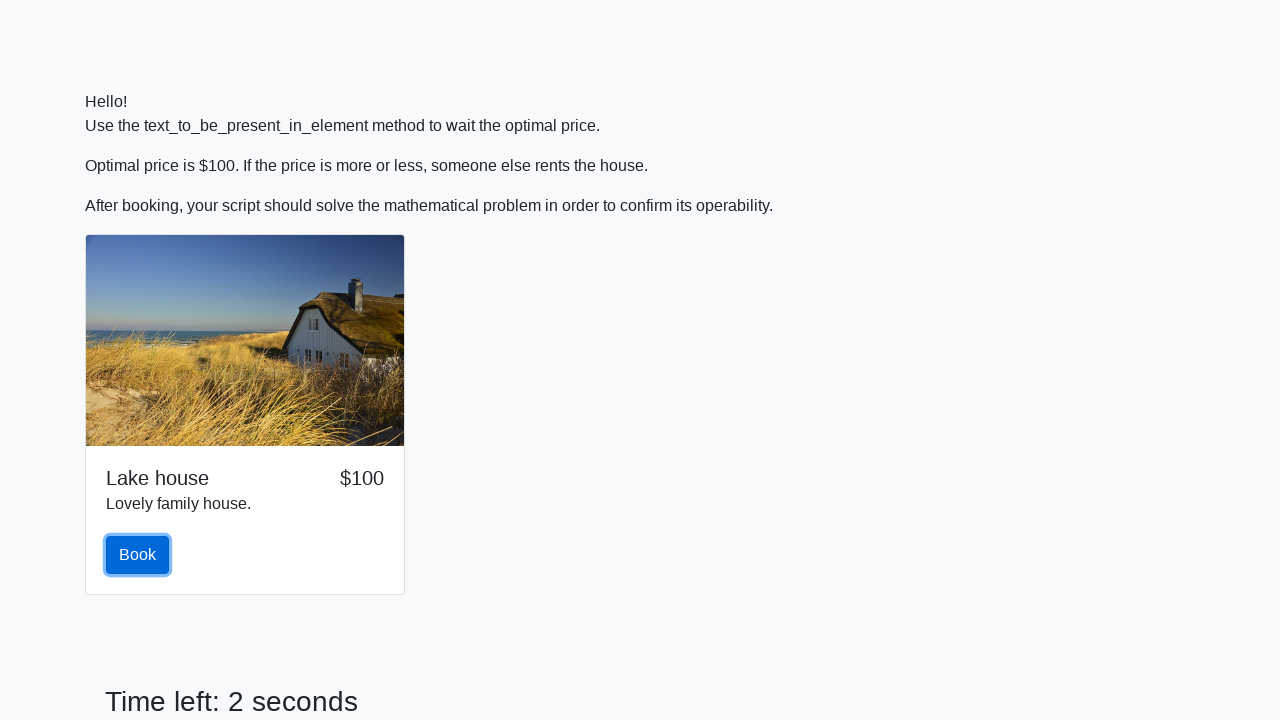

Filled in the calculated answer in the input field on input#answer
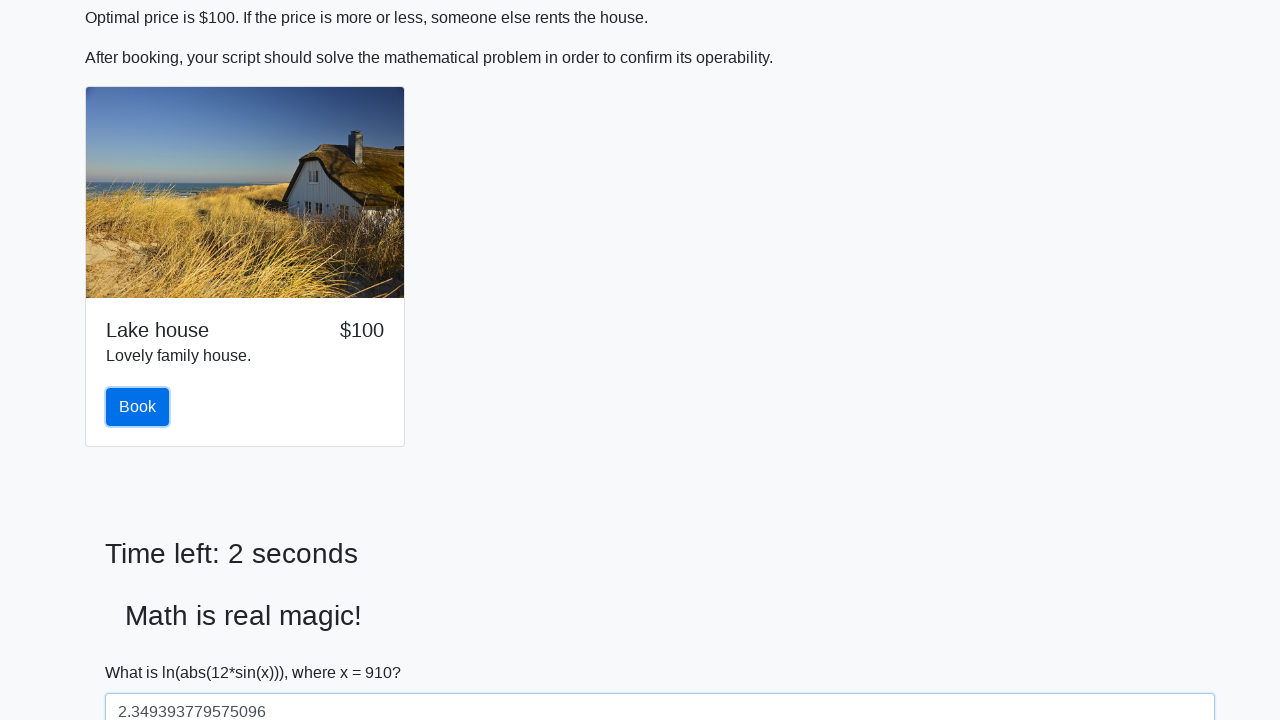

Clicked submit button to submit the answer at (143, 651) on button[type='submit']
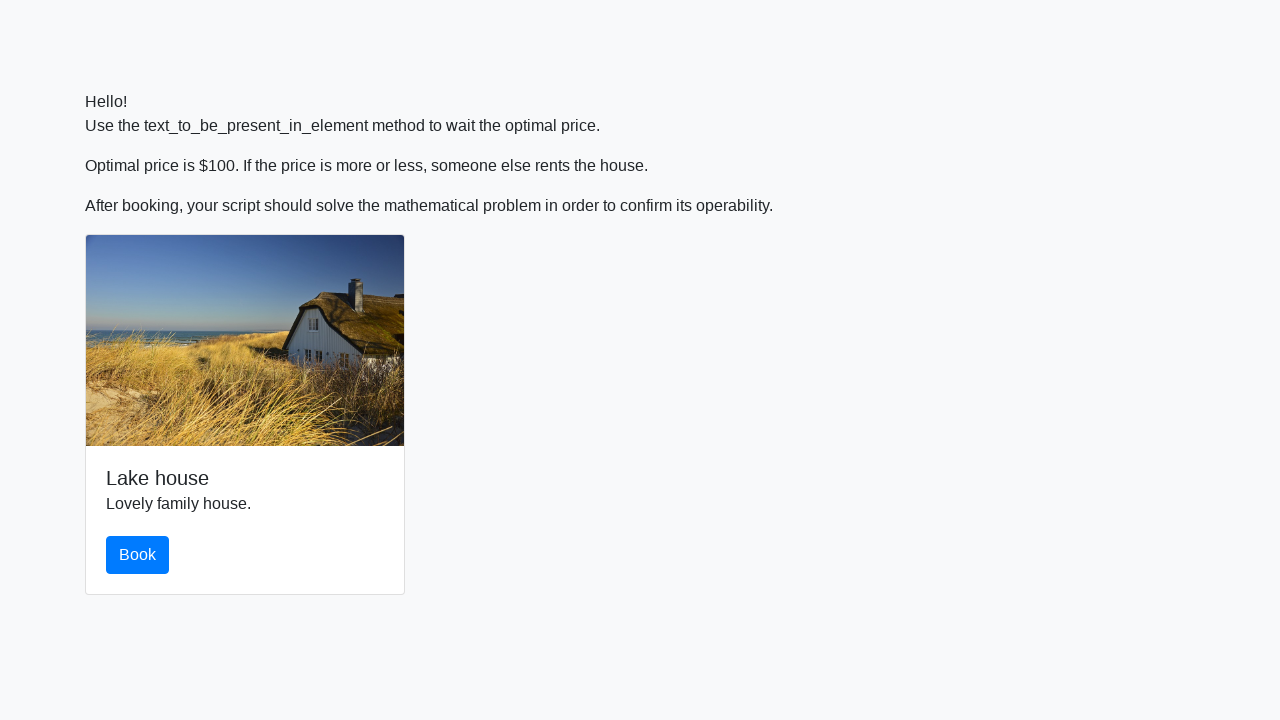

Set up dialog handler to accept alert
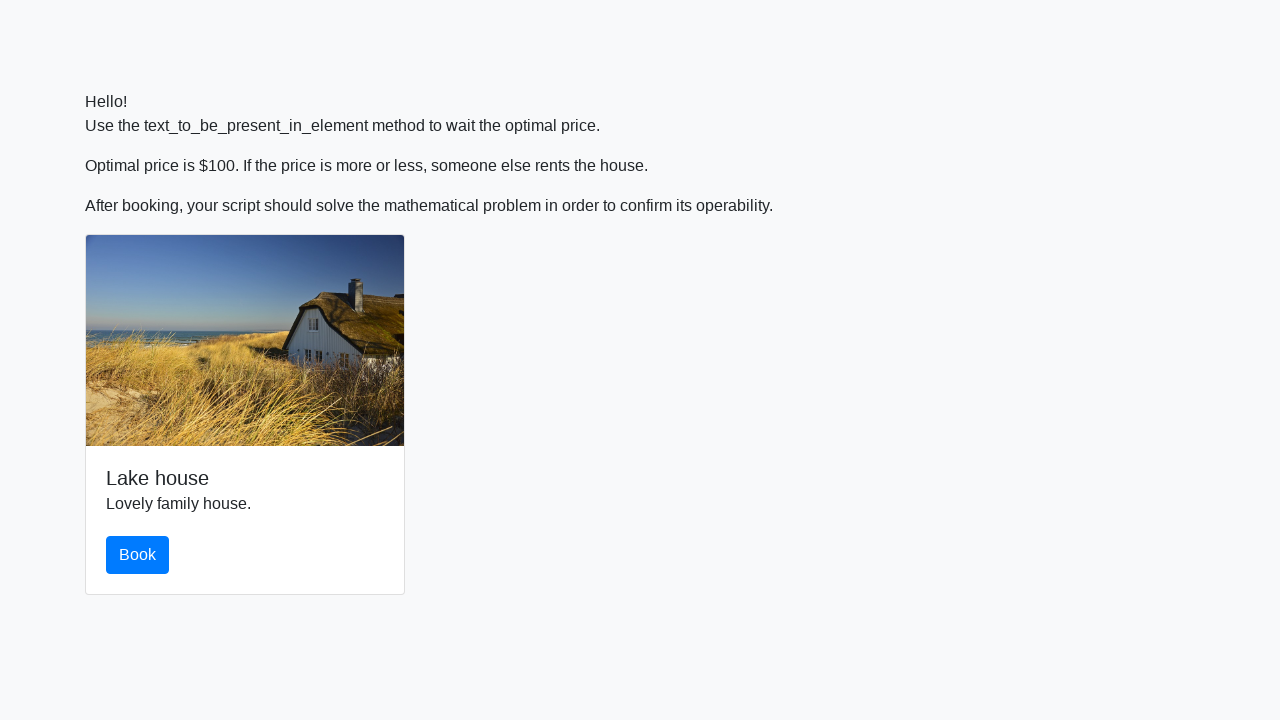

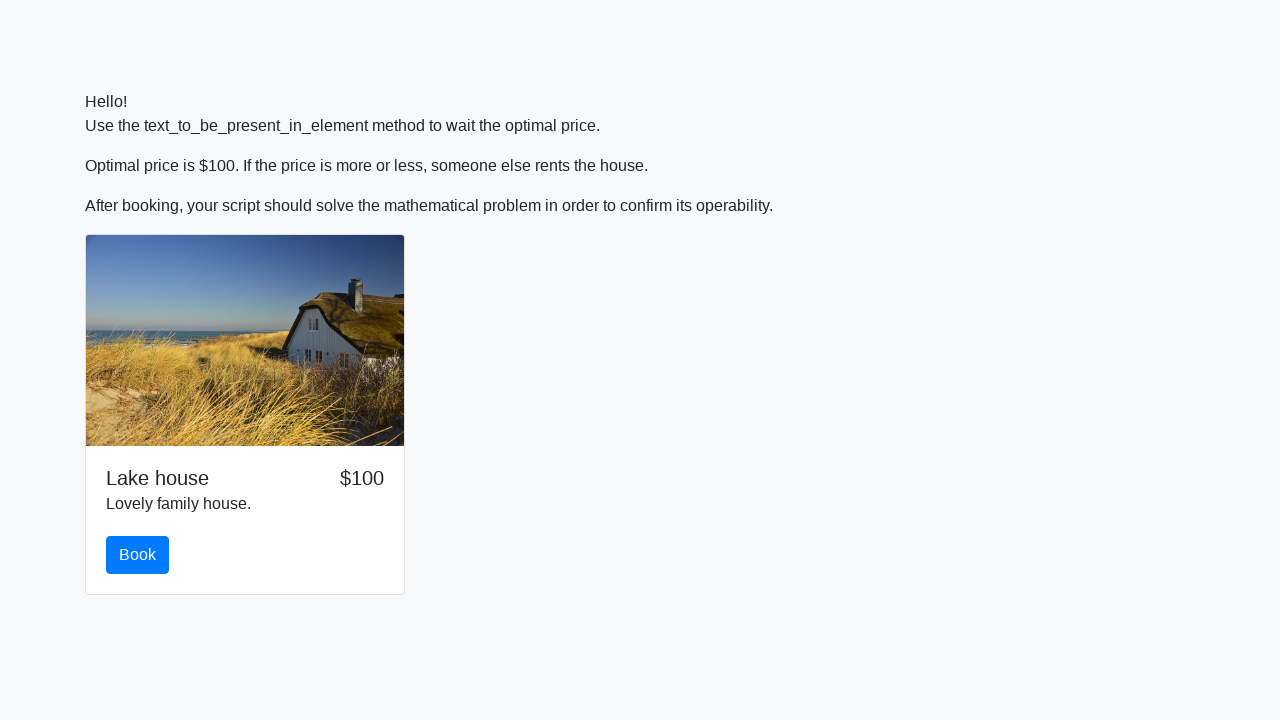